Tests keyboard navigation on a registration form by filling fields using Tab key to move between inputs and typing values for first name, last name, address, and other fields.

Starting URL: http://demo.automationtesting.in/Register.html

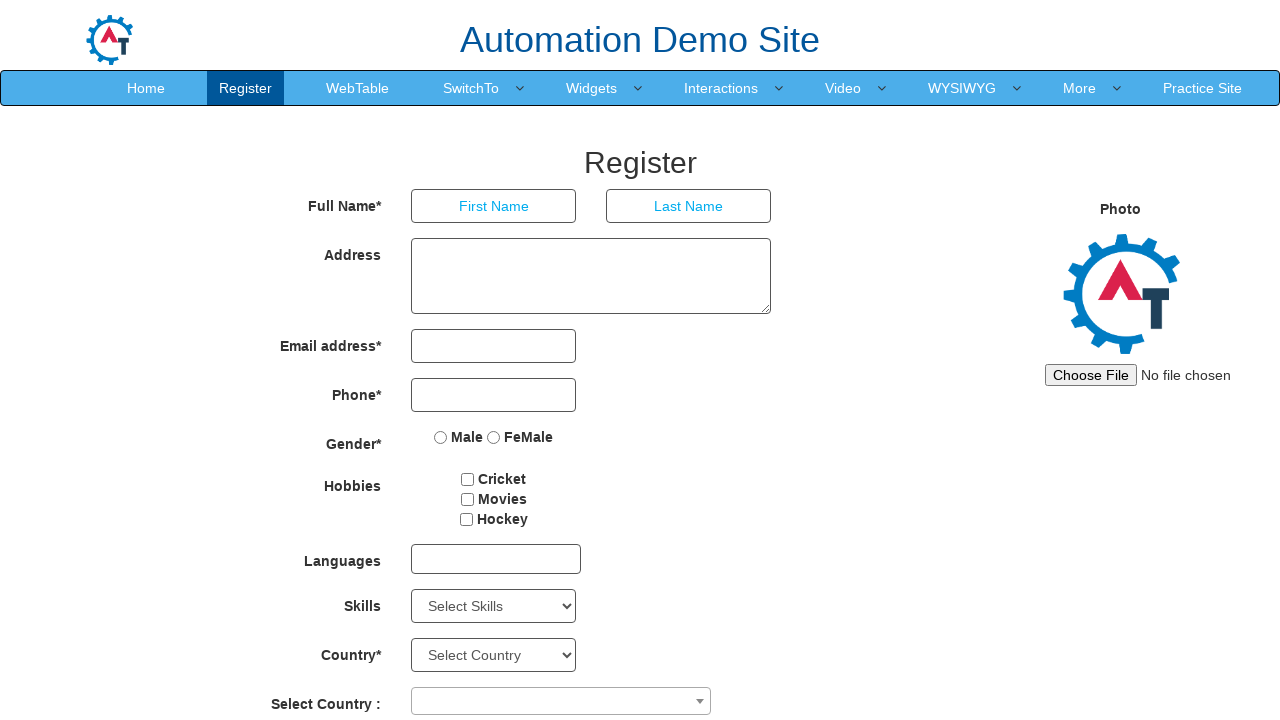

Filled first name field with 'Selenium' on input[placeholder='First Name']
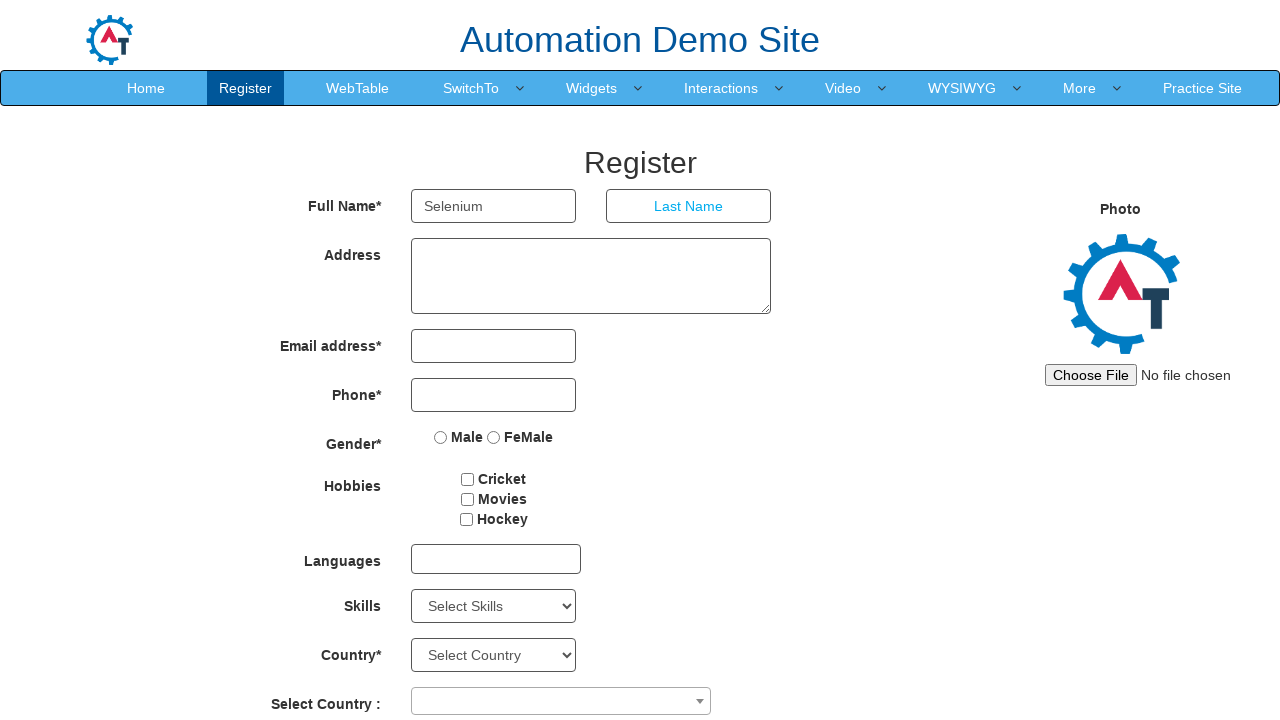

Pressed Tab to navigate to last name field
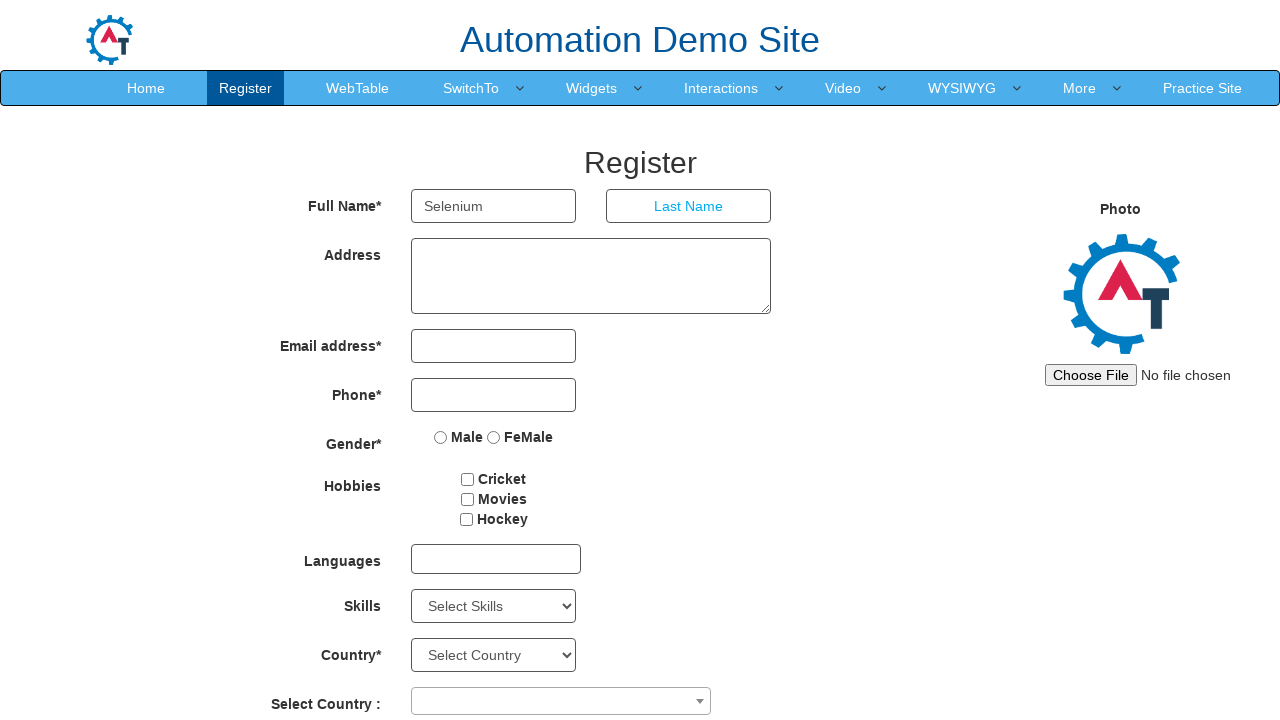

Waited 1 second for field focus
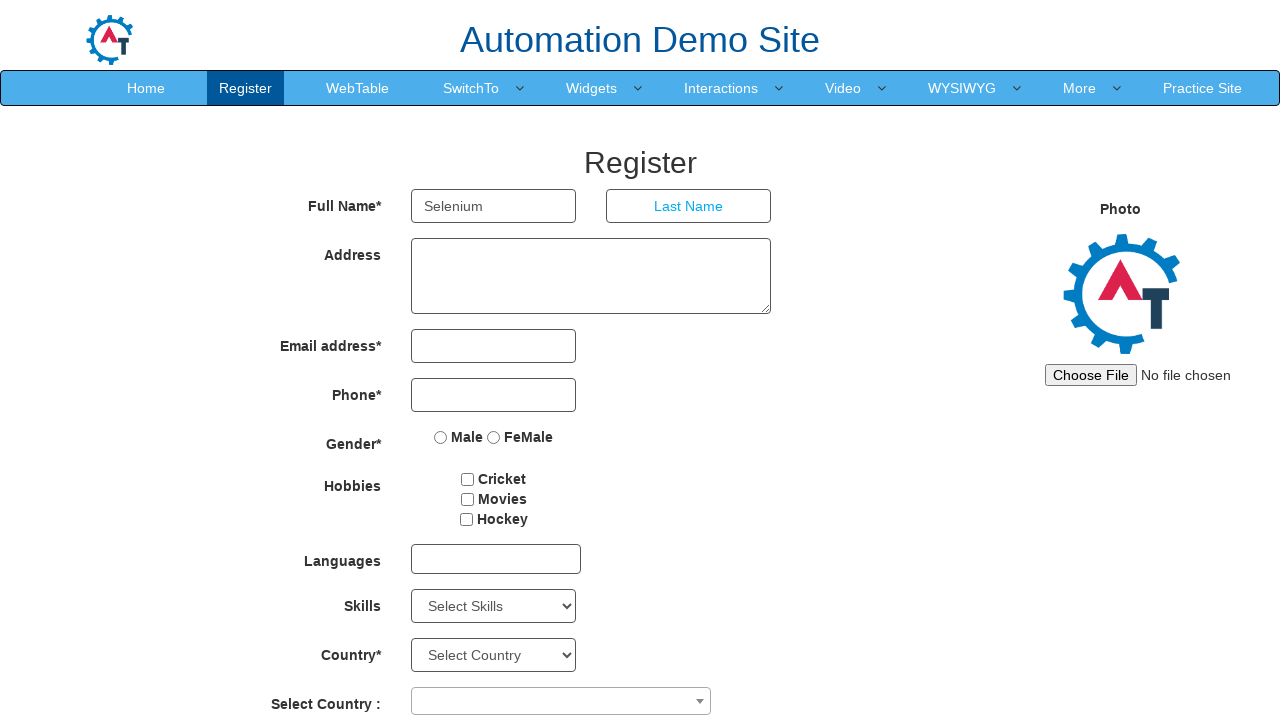

Typed 'Webdriver' in last name field
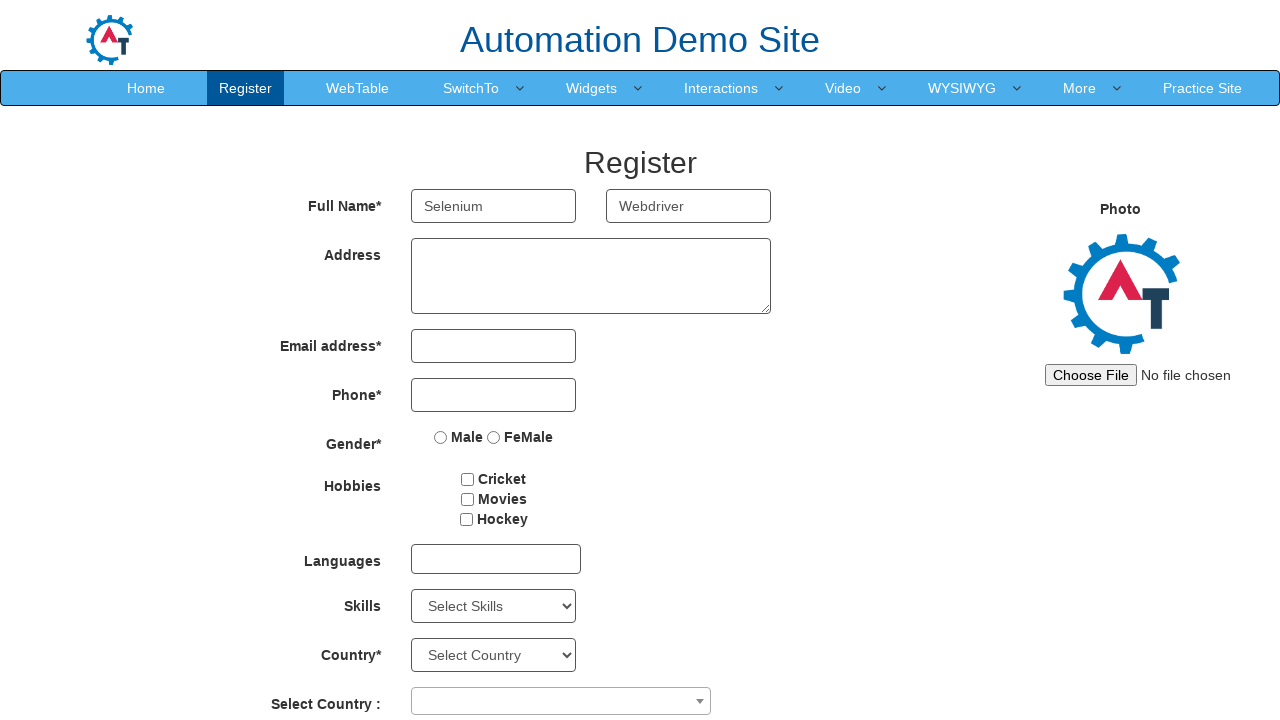

Pressed Tab to navigate to address field
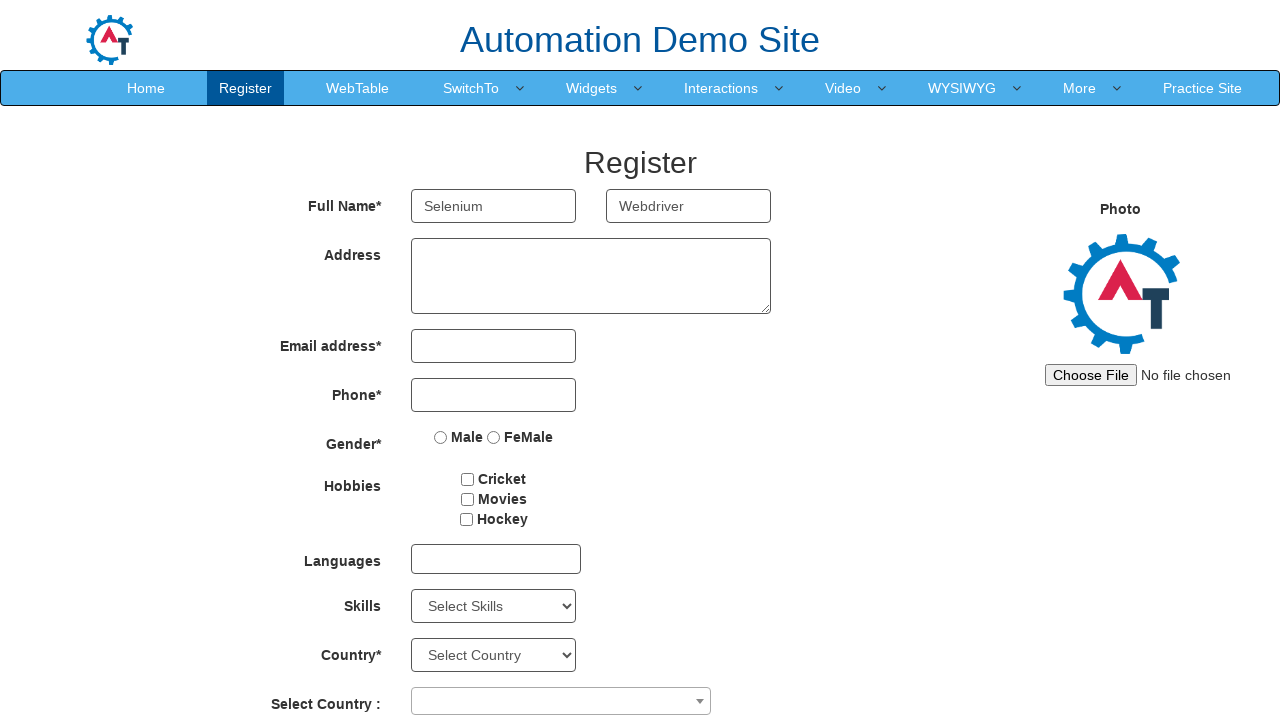

Waited 1 second for field focus
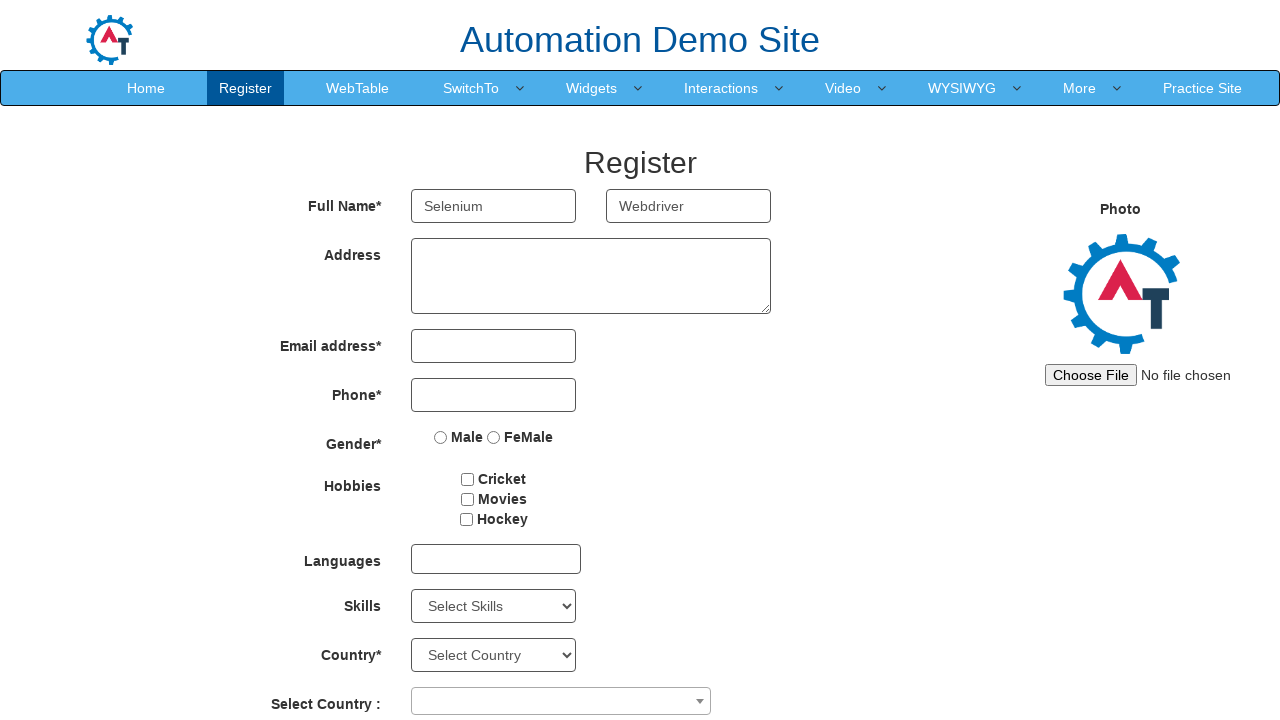

Typed 'At.beed' in address field
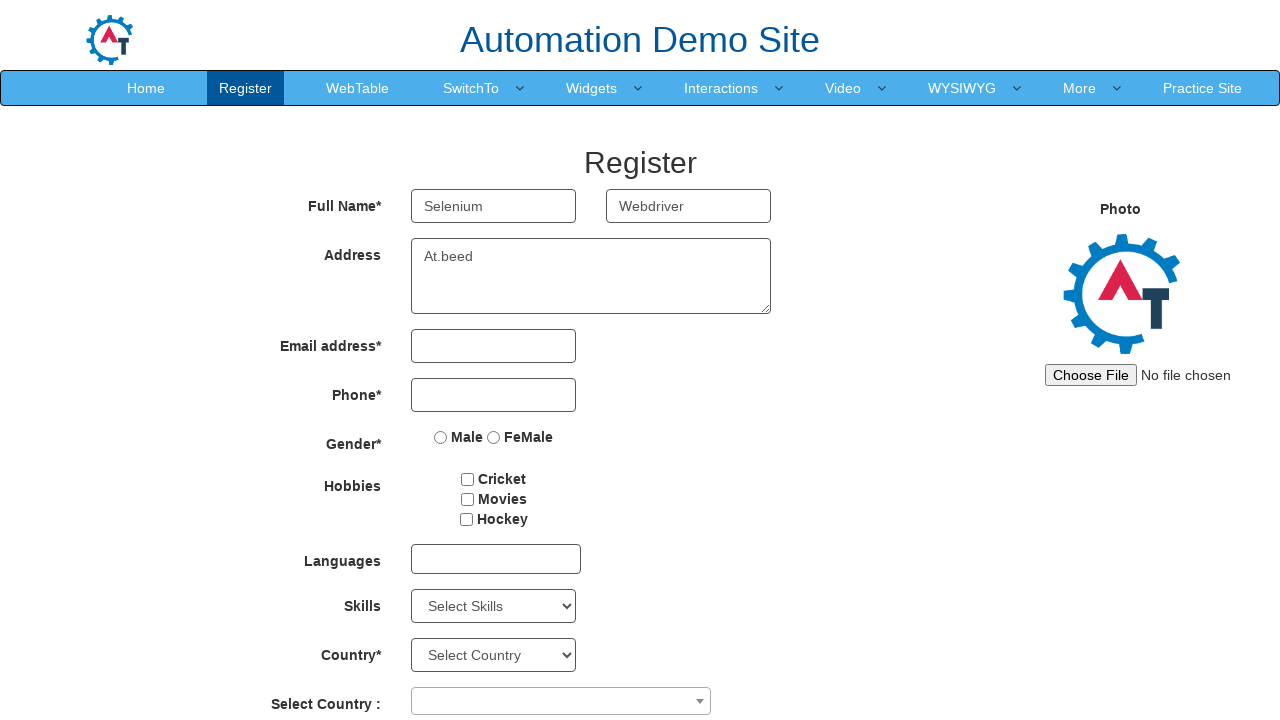

Pressed Tab to navigate to next field
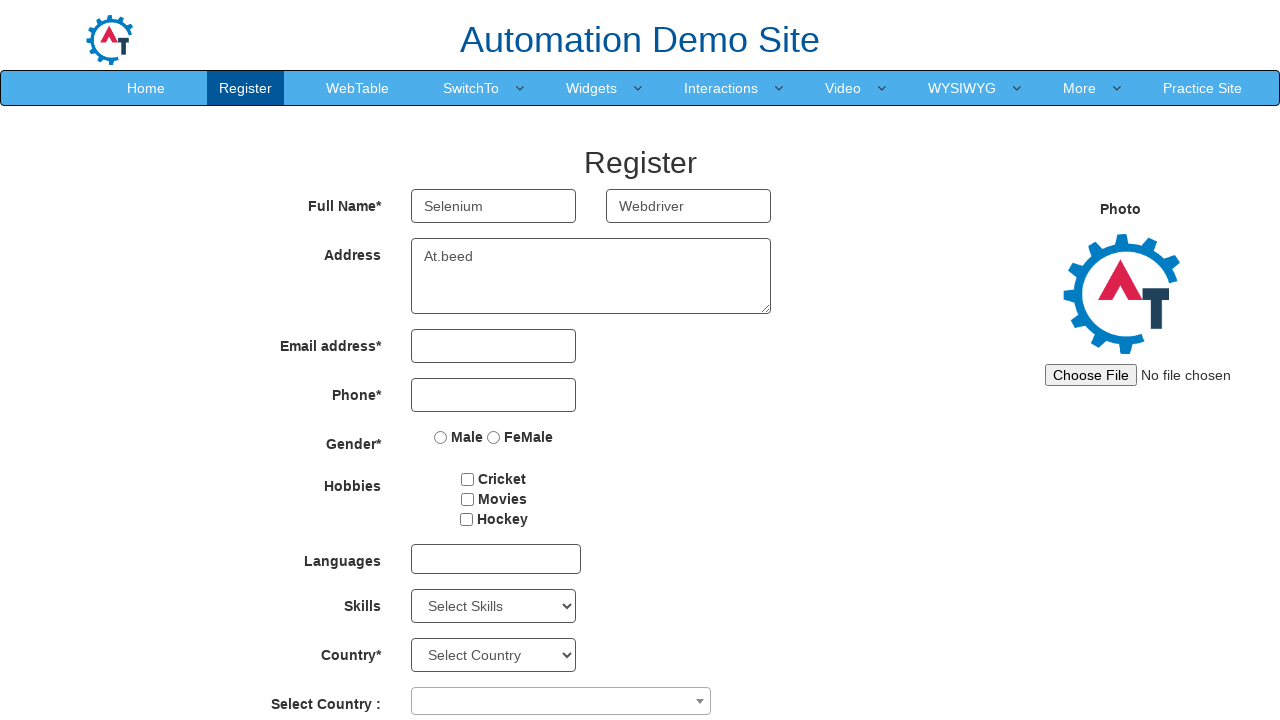

Waited 1 second for field focus
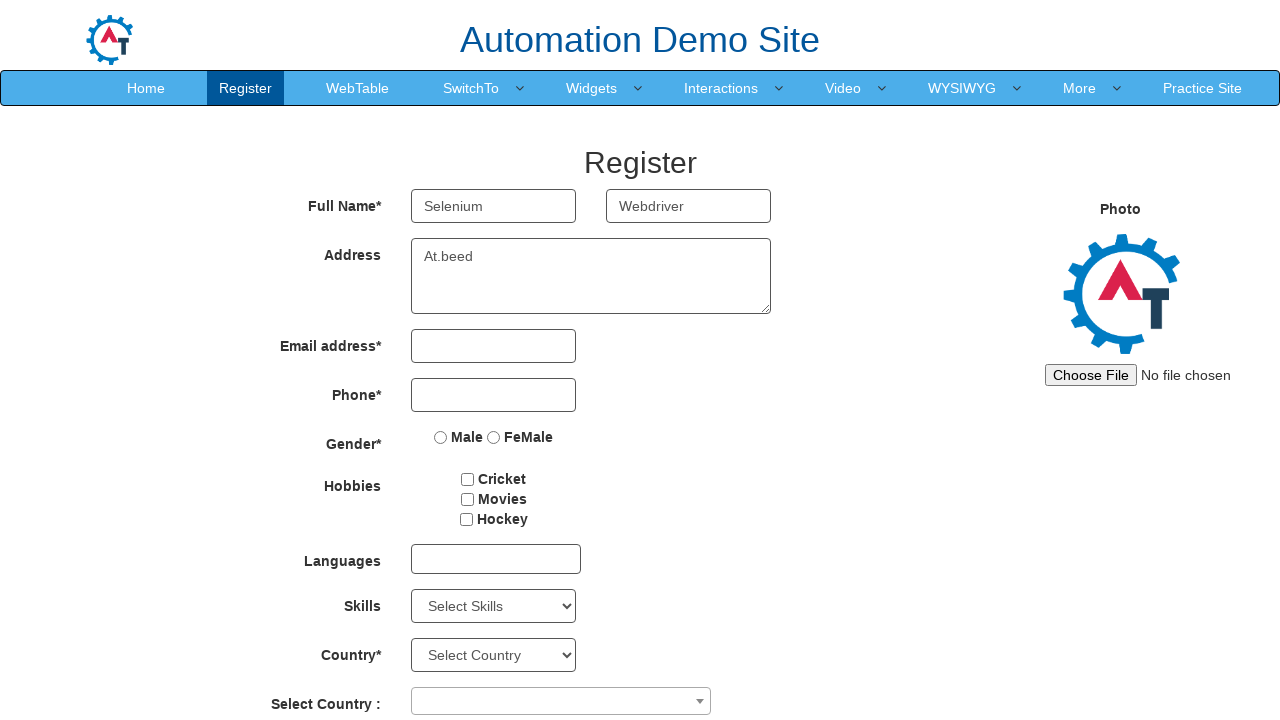

Typed 'asdasdasd' in current field
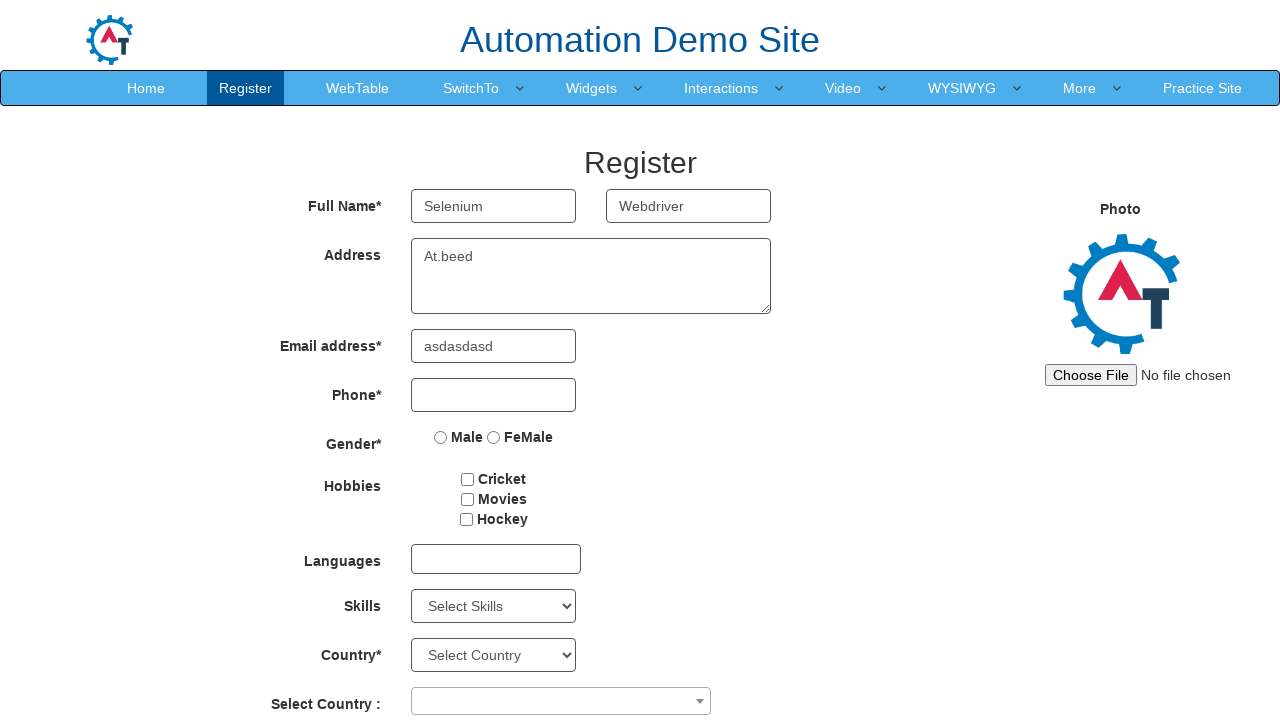

Pressed Tab to navigate to next field
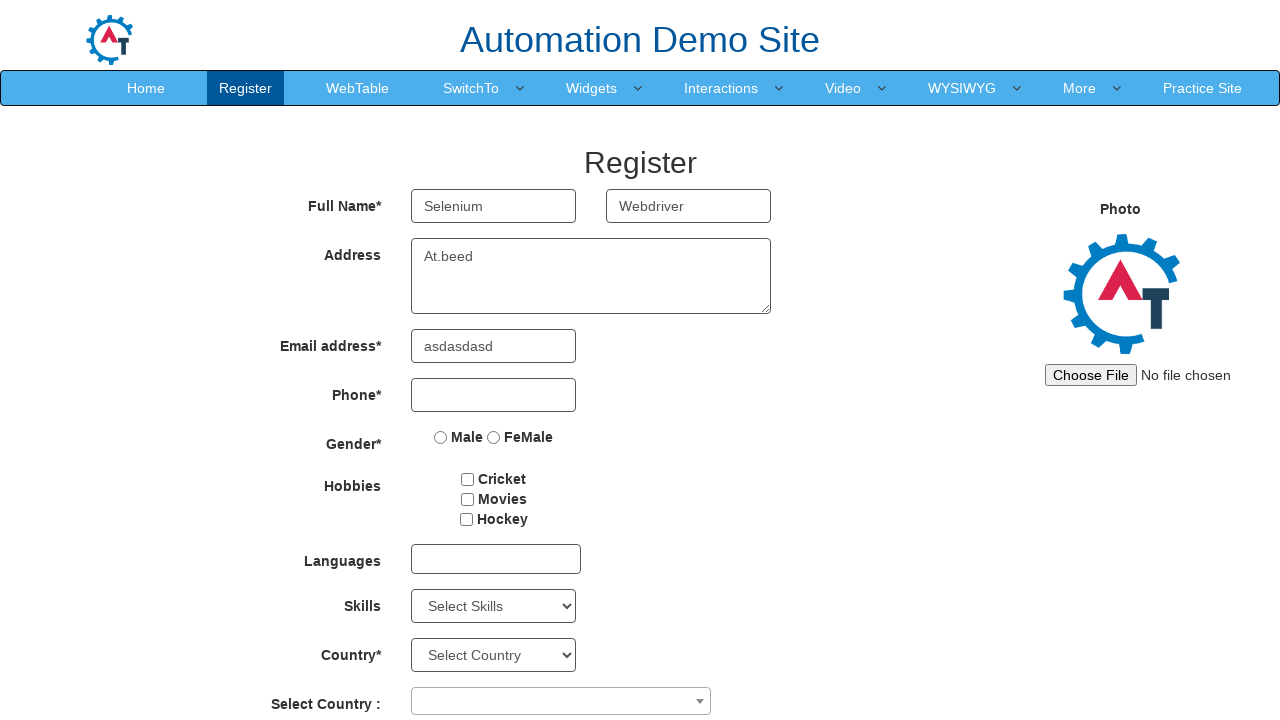

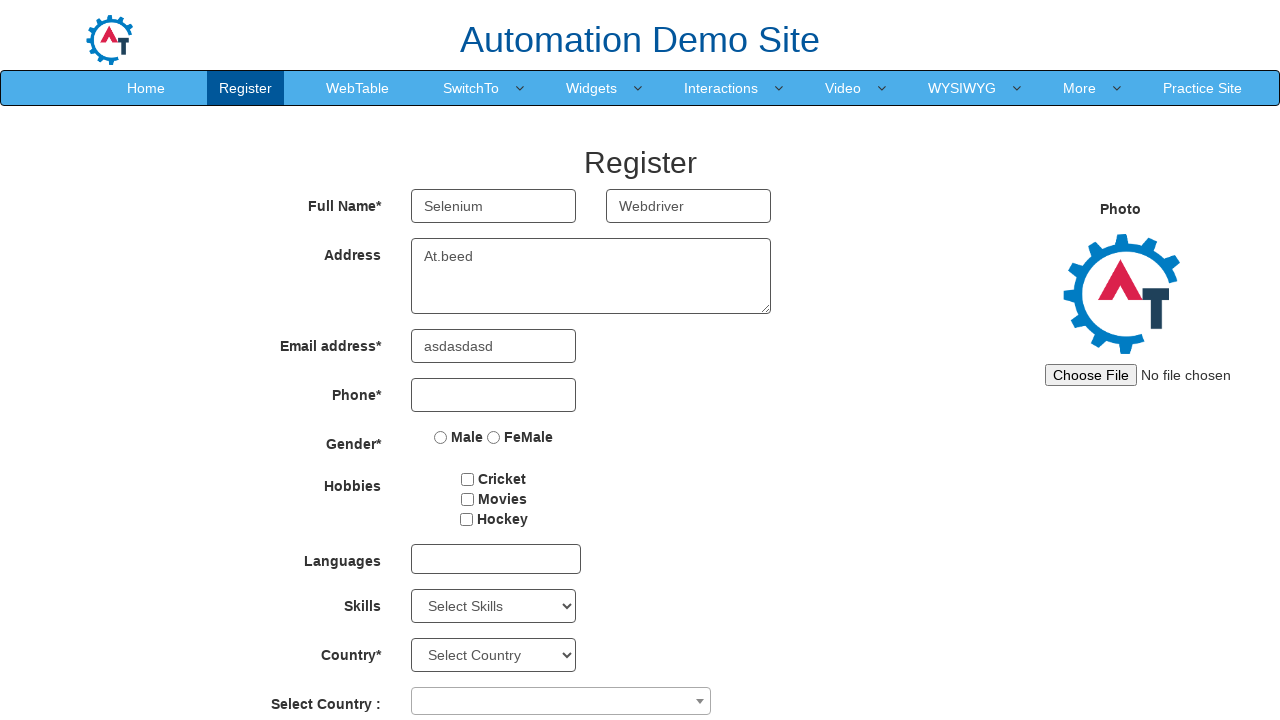